Tests alert handling by clicking a button to trigger an alert, reading its text, accepting it, and verifying the success message

Starting URL: https://training-support.net/webelements/alerts

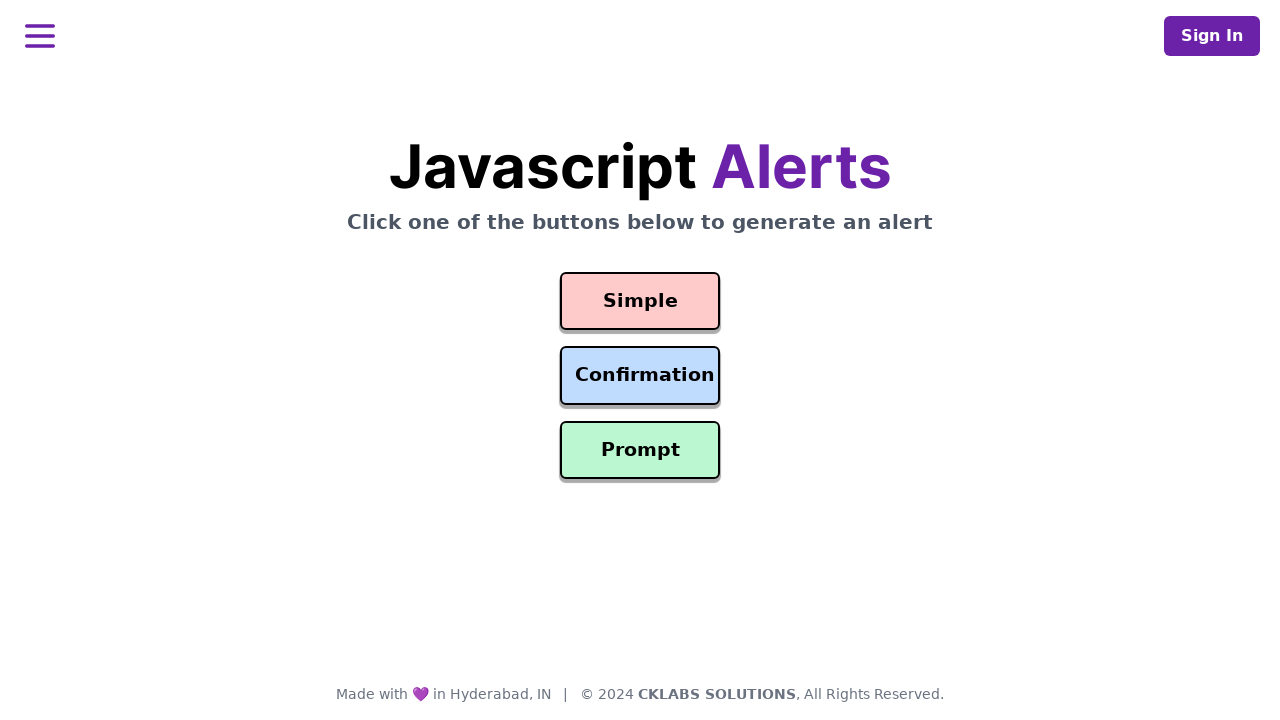

Clicked simple alert button at (640, 301) on #simple
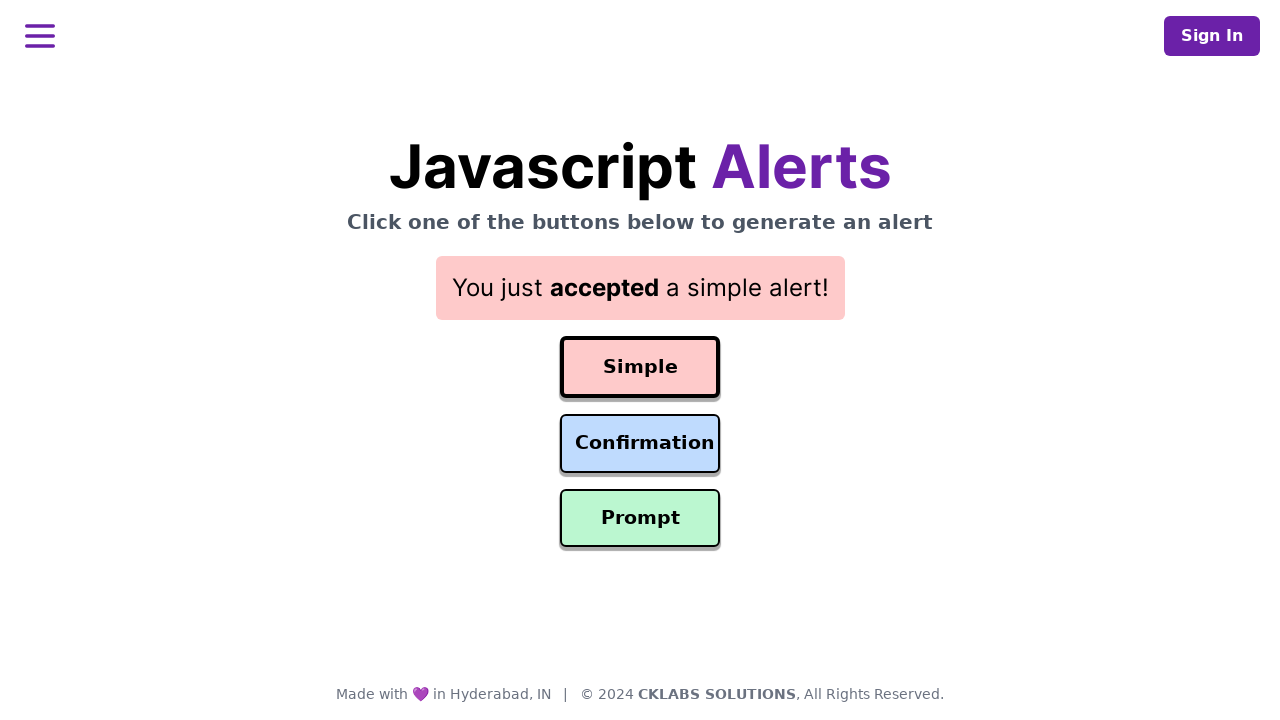

Set up dialog handler to accept alerts
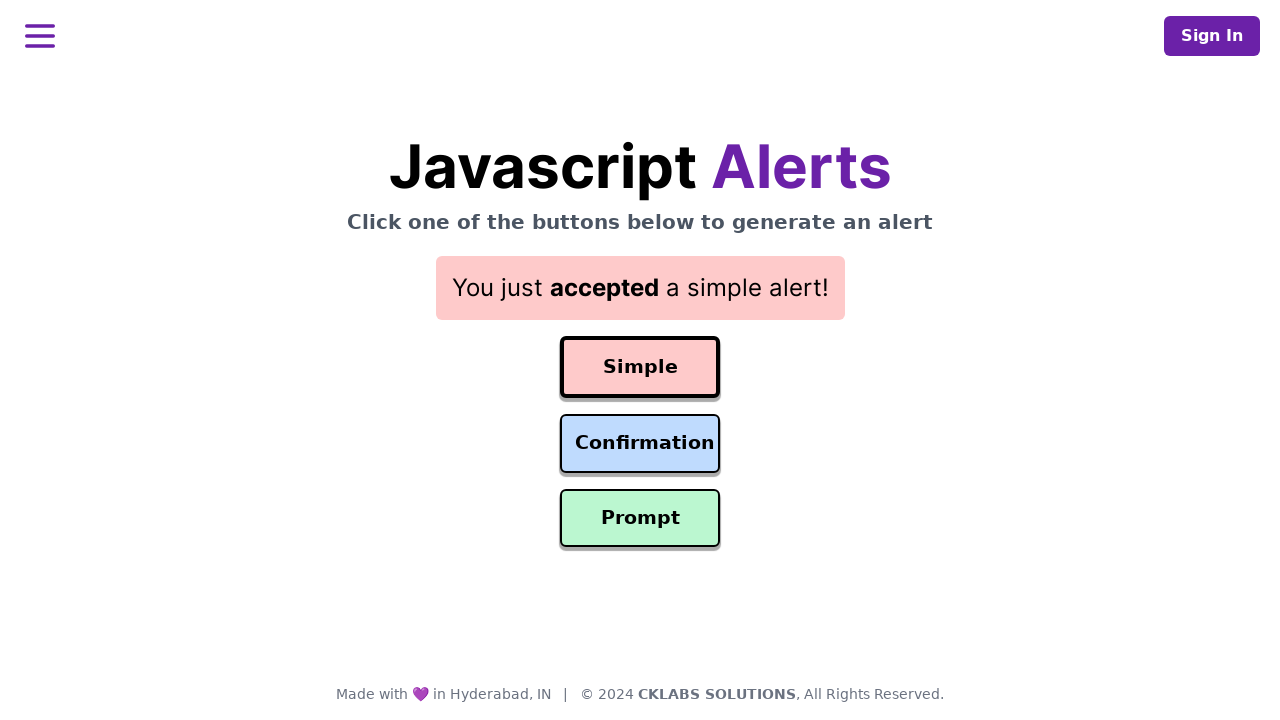

Re-clicked simple alert button to trigger alert with handler in place at (640, 367) on #simple
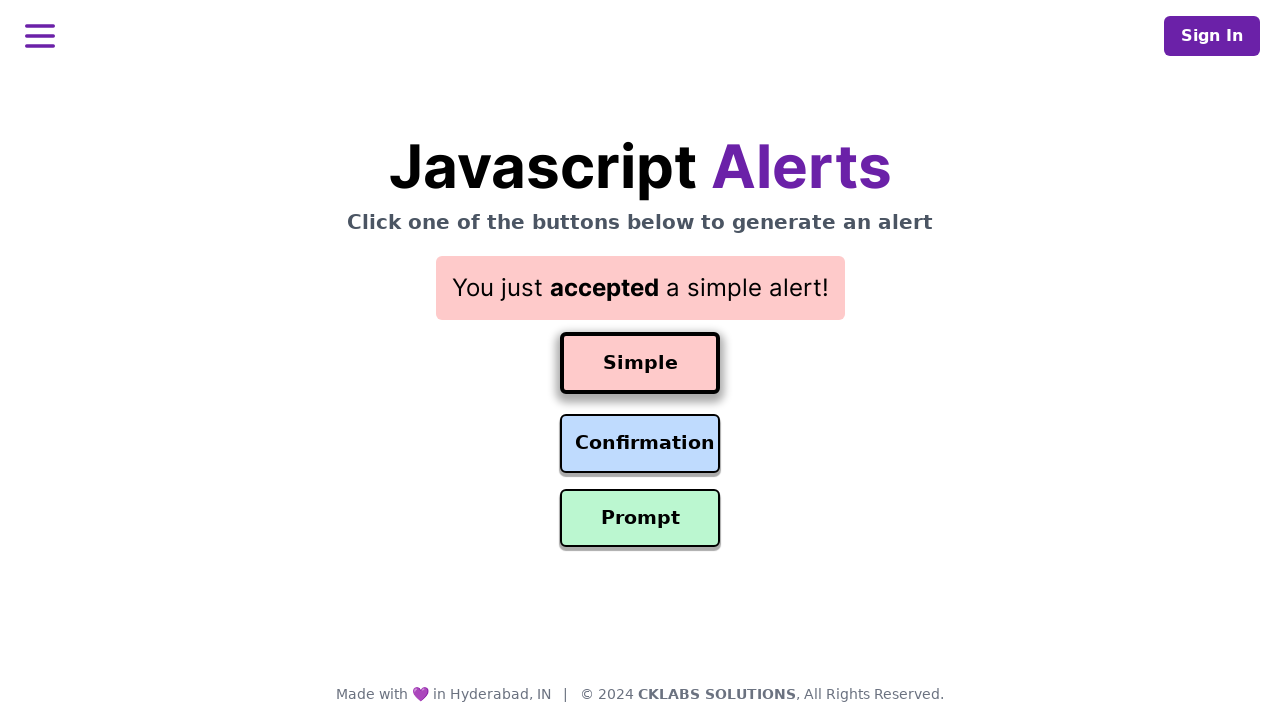

Success message appeared after accepting alert
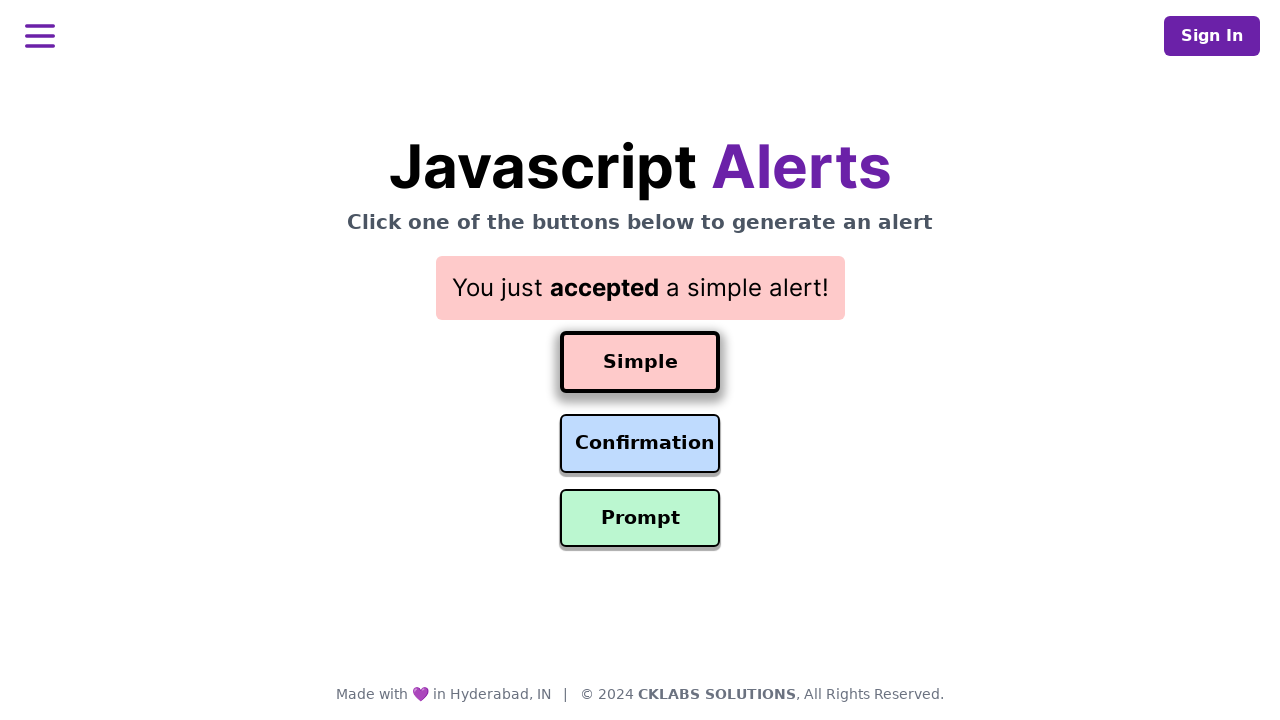

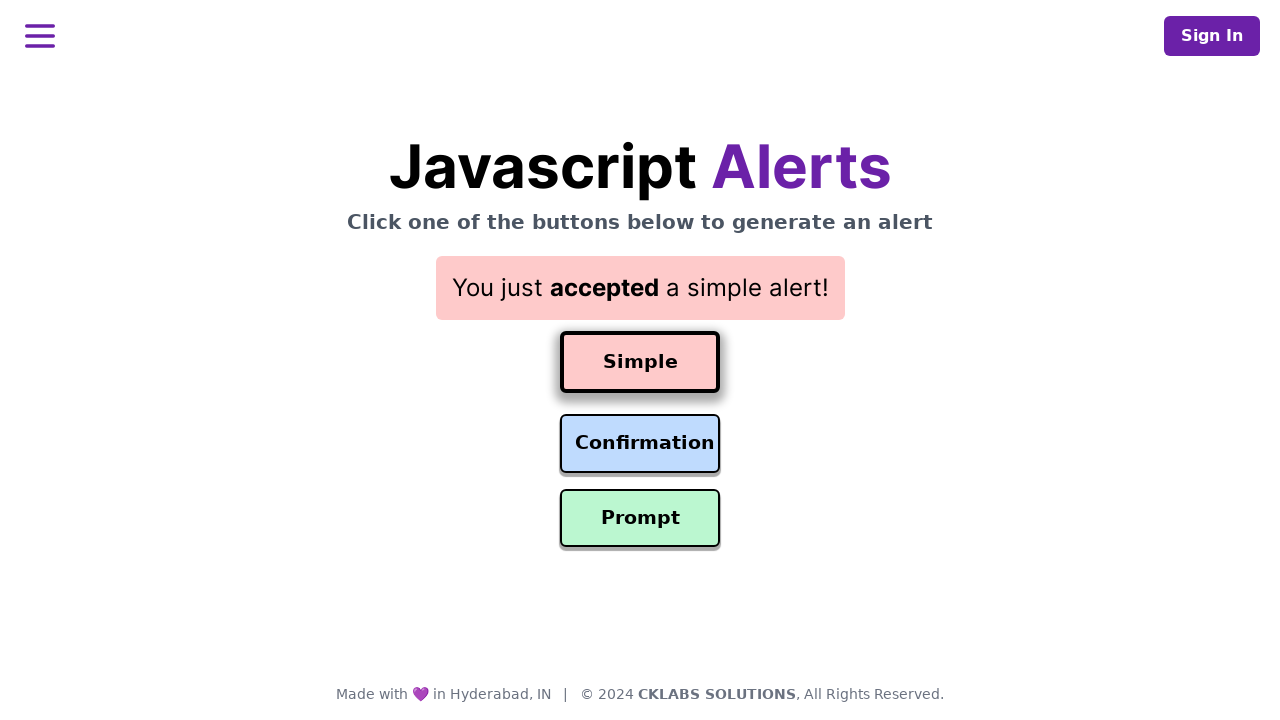